Tests the hide/show toggle functionality by clicking a button and verifying that text becomes hidden

Starting URL: https://www.w3schools.com/howto/howto_js_toggle_hide_show.asp

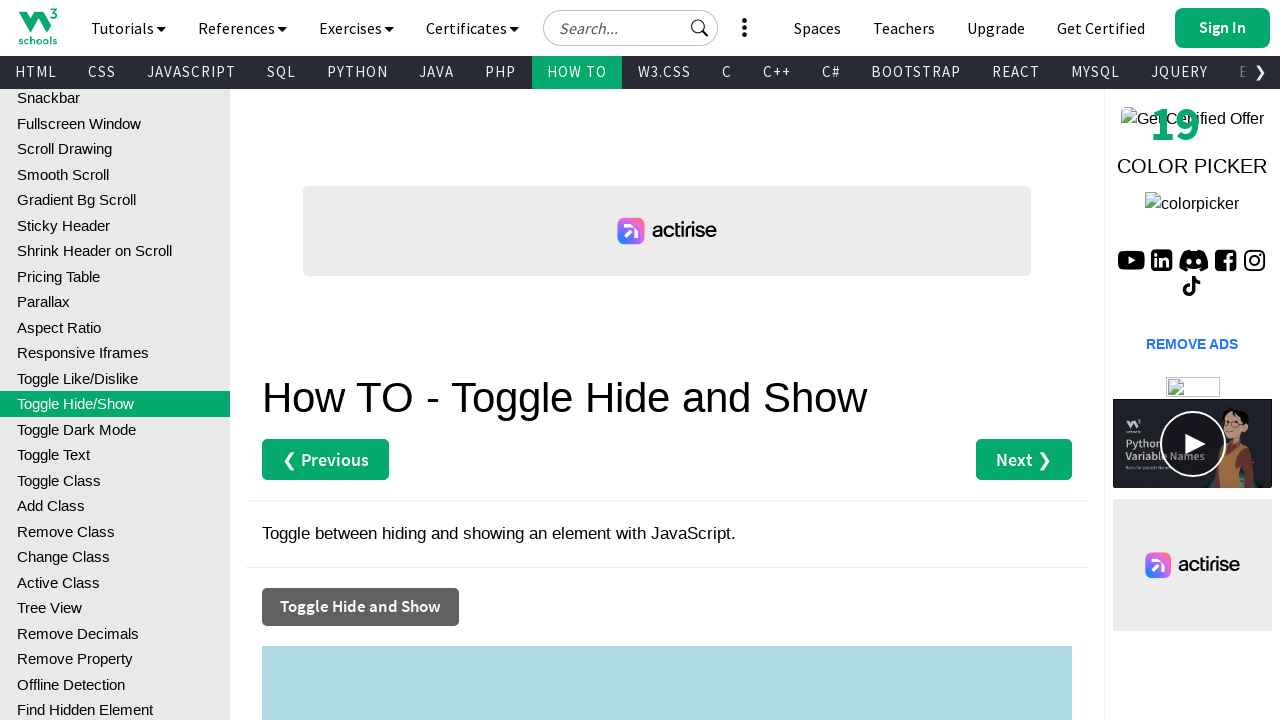

Navigated to W3Schools toggle hide/show tutorial page
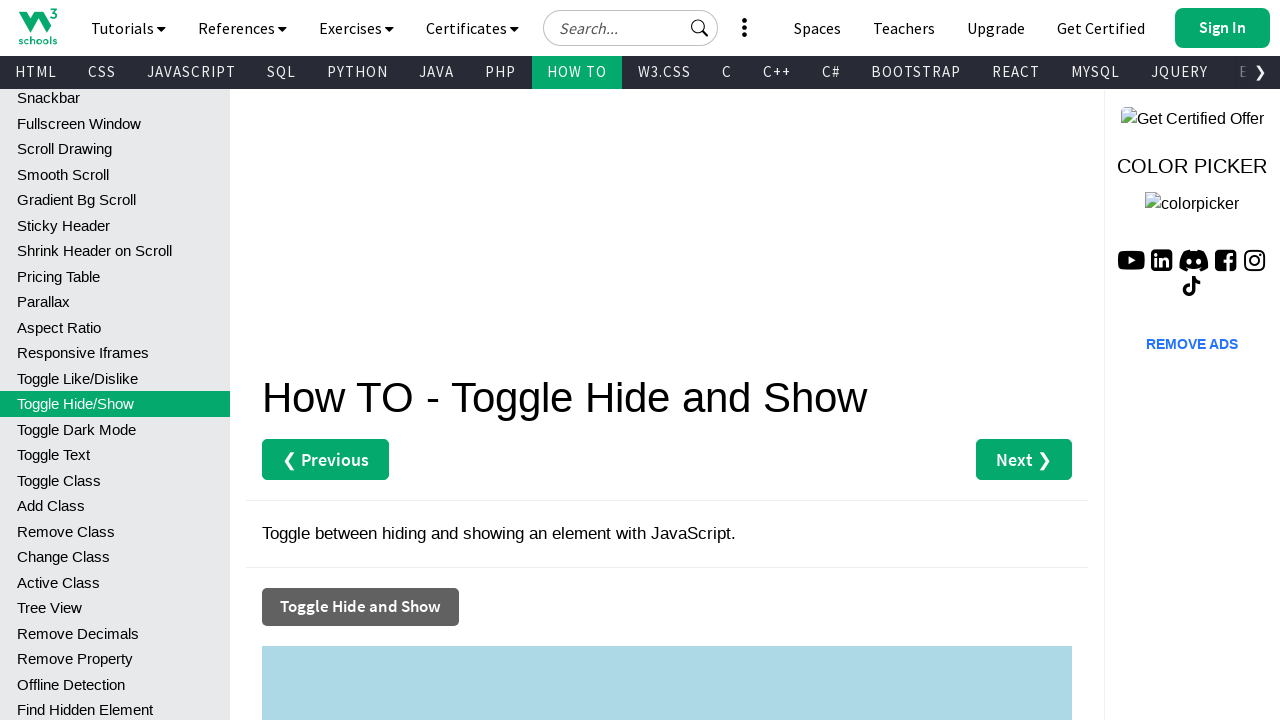

Located text element with id 'myDIV'
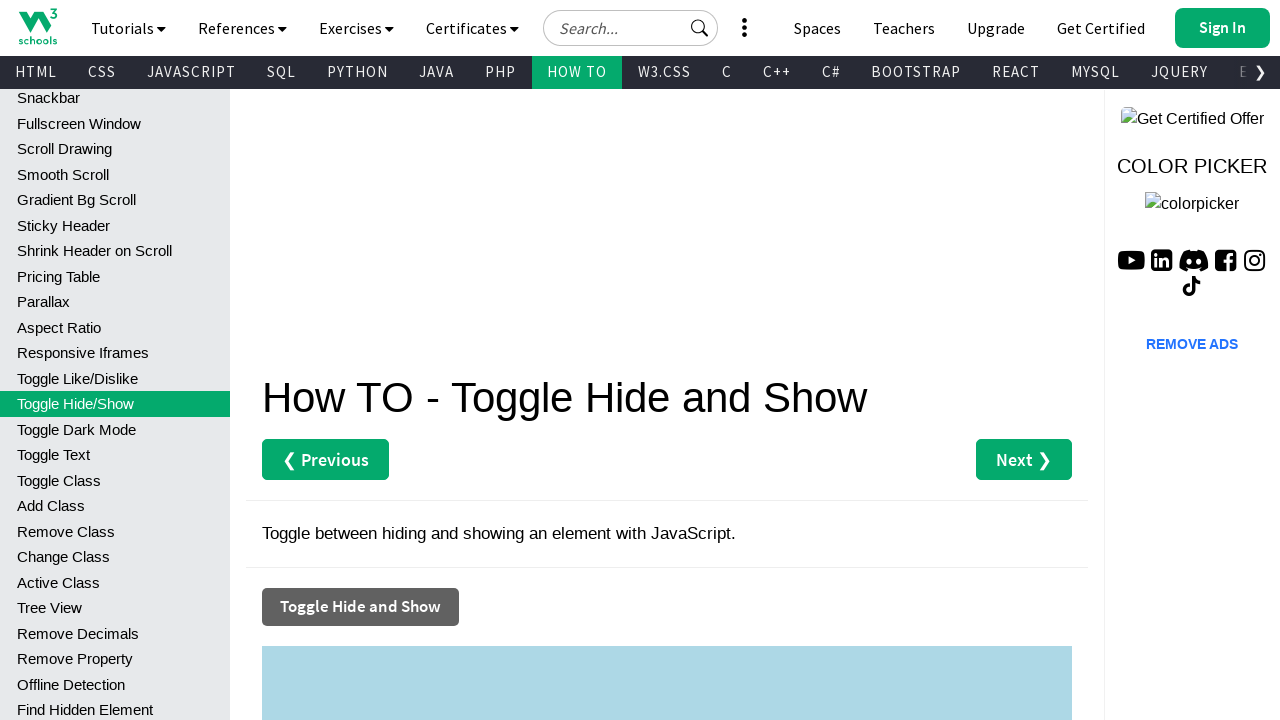

Verified that text element is initially visible
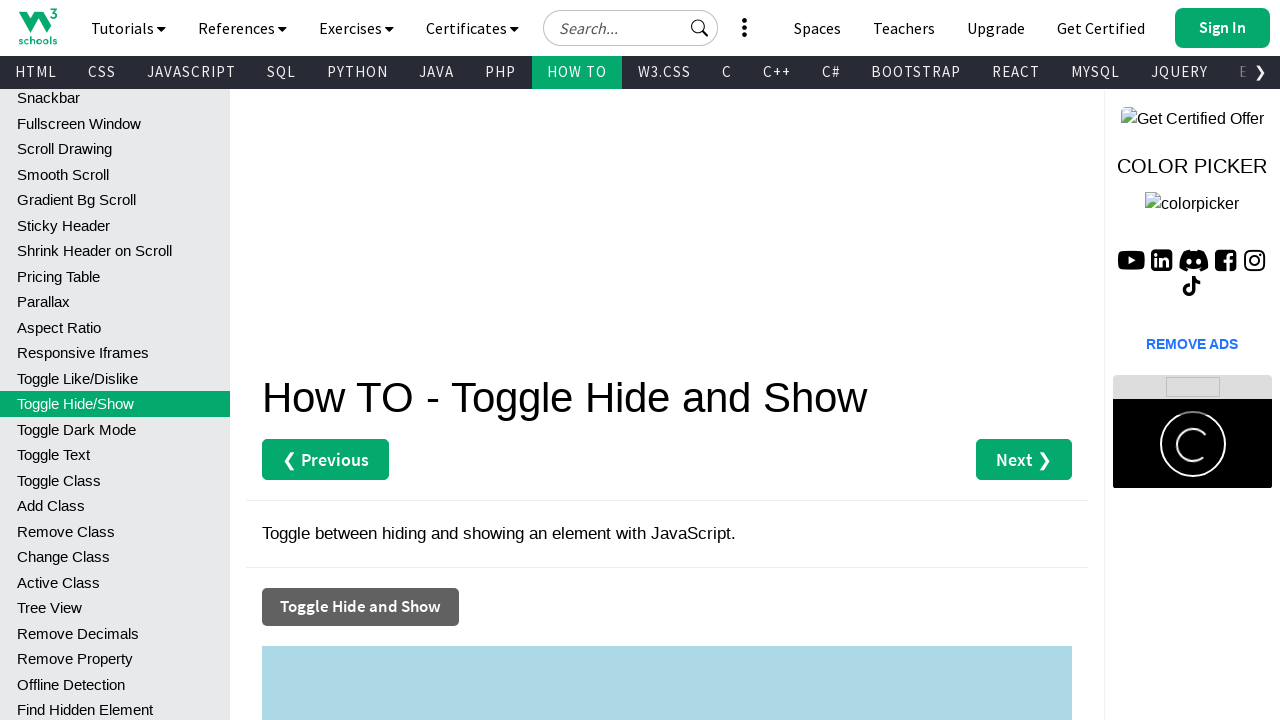

Clicked toggle button to hide the text at (360, 607) on button:has-text('Toggle Hide and Show')
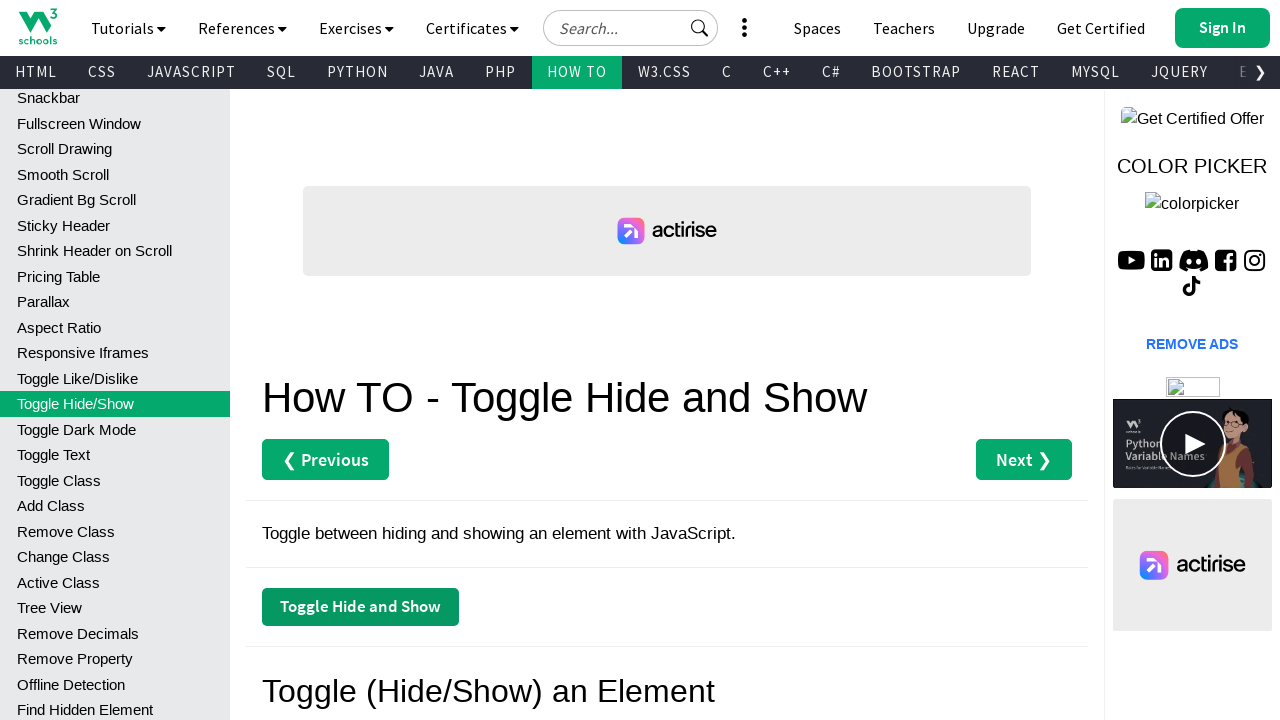

Verified that text element is now hidden after clicking toggle
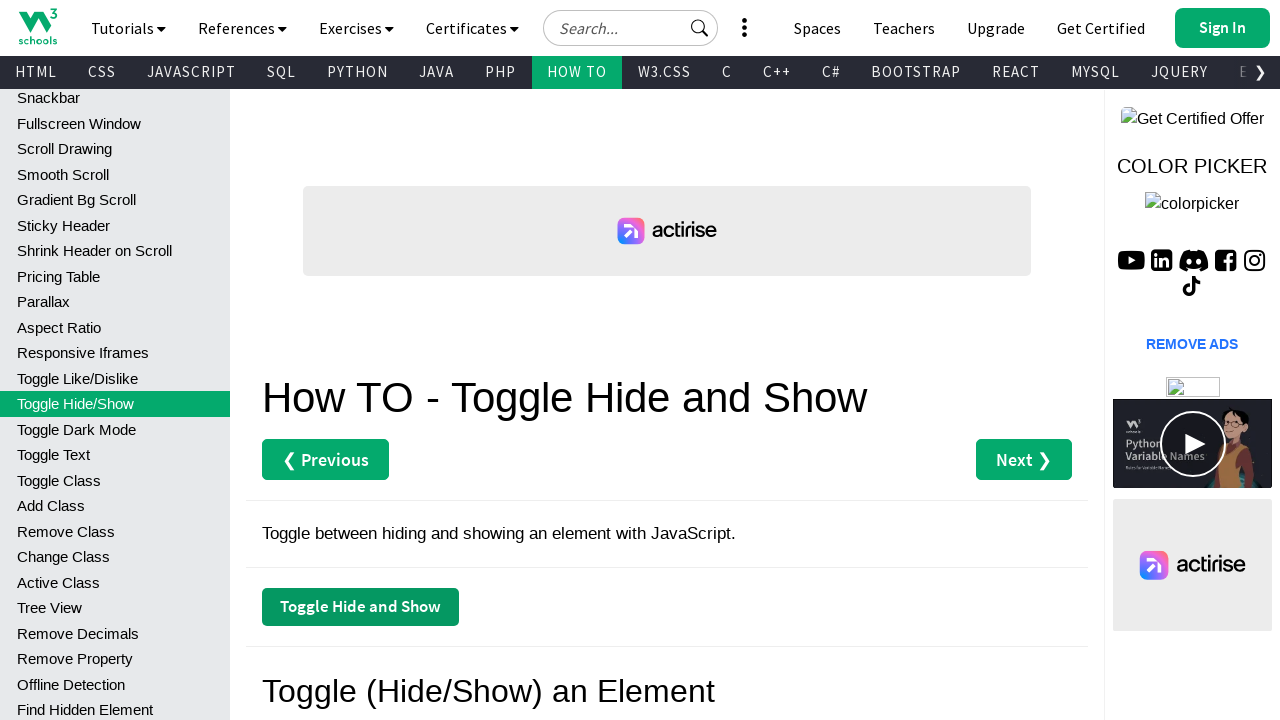

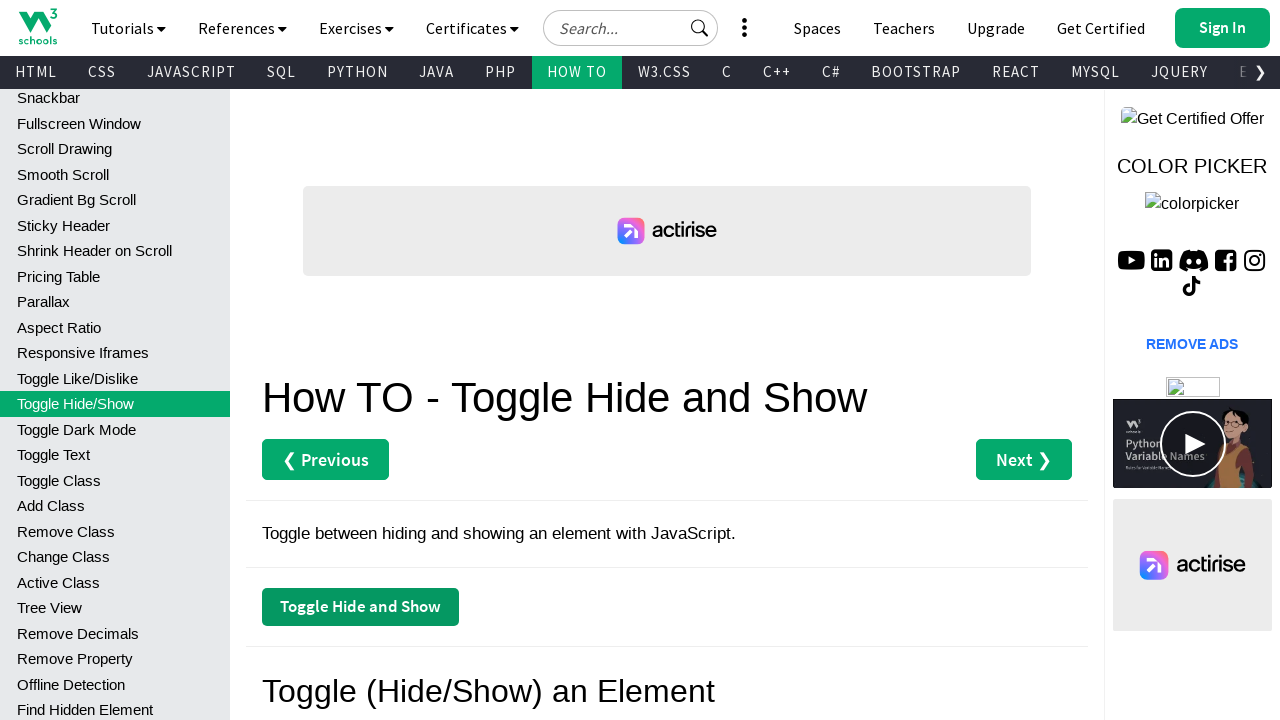